Tests a registration form by filling in first name, last name, and email fields, then submits and verifies the success message.

Starting URL: http://suninjuly.github.io/registration1.html

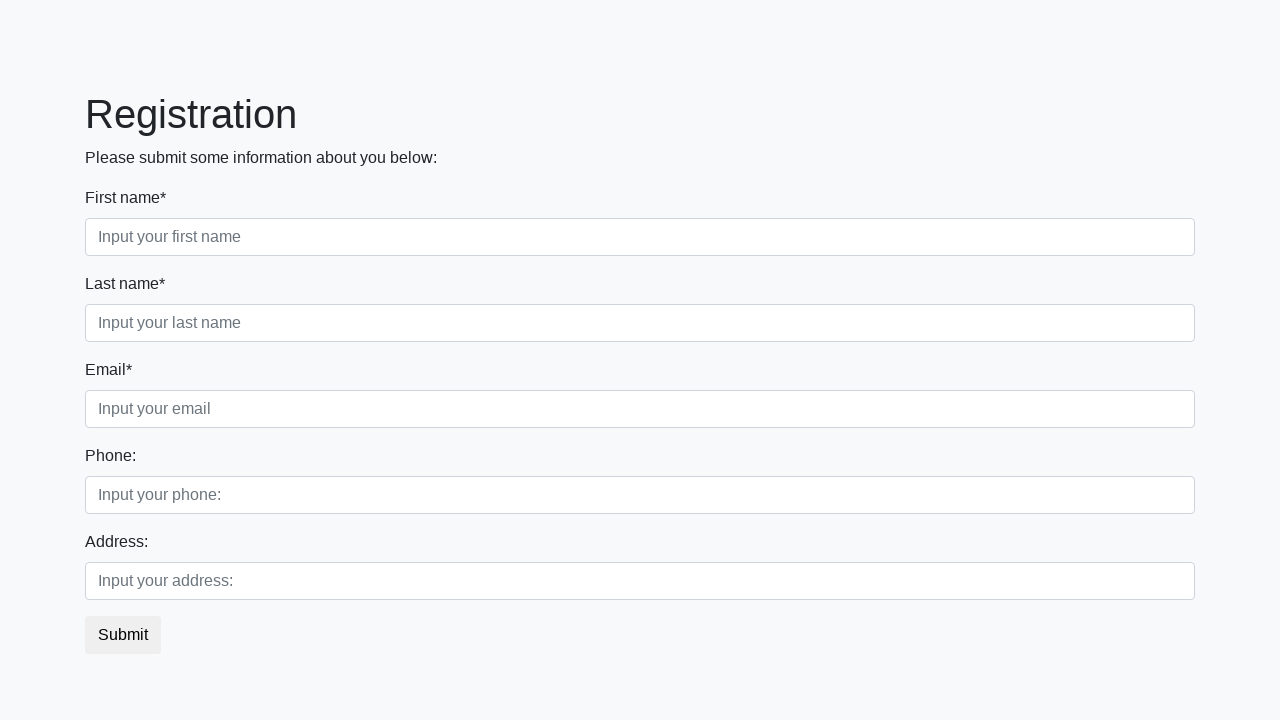

Filled first name field with 'Kesa' on .first_block .first
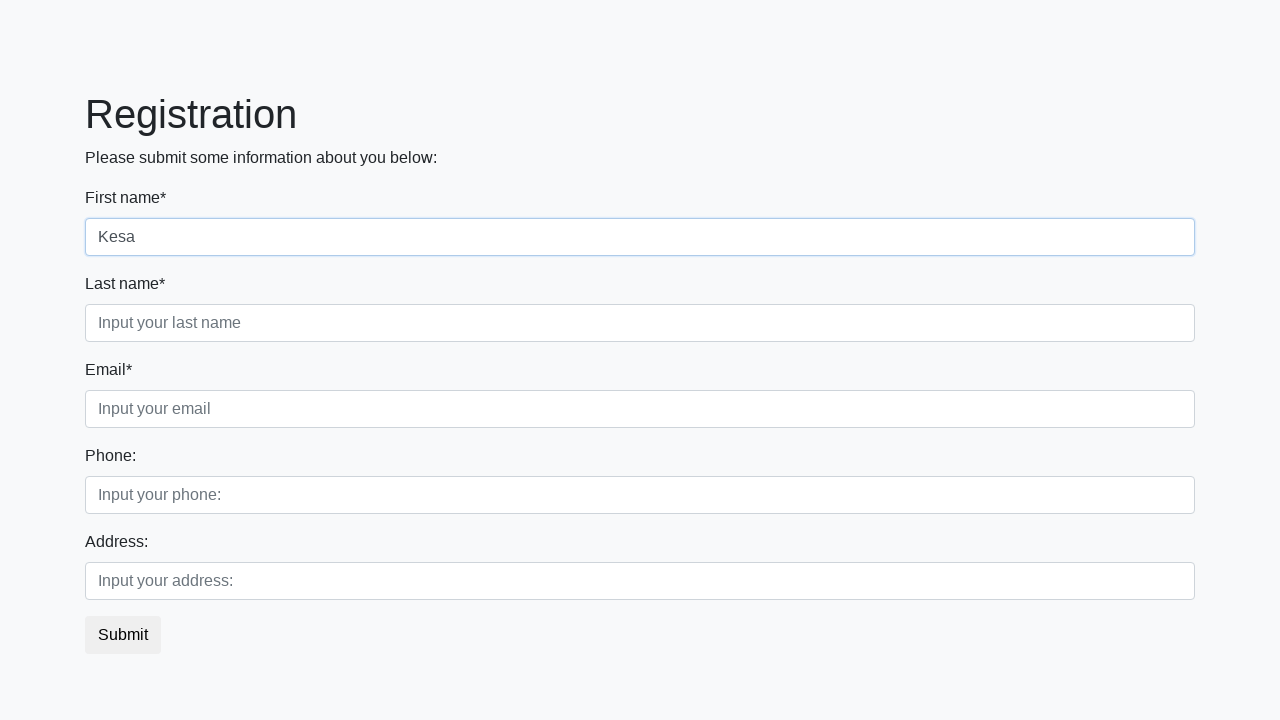

Filled last name field with 'Lisa' on .first_block .second
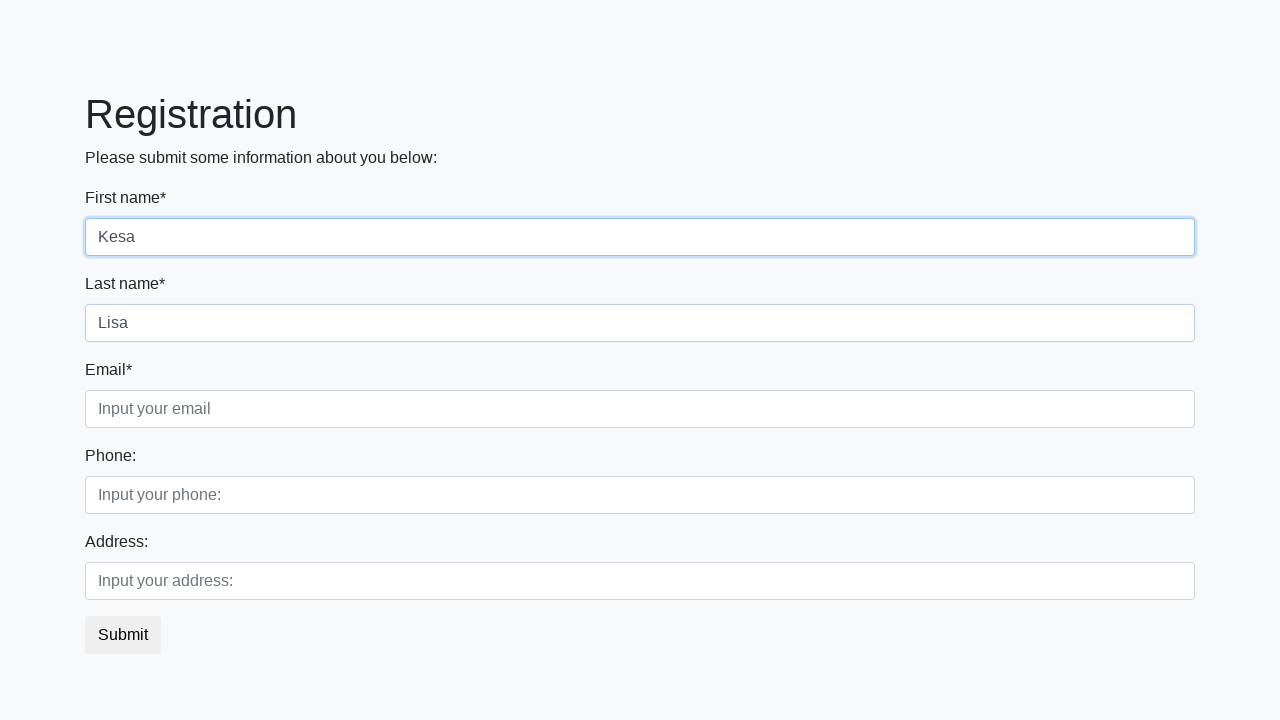

Filled email field with 'KL@google.com' on .third_class .third
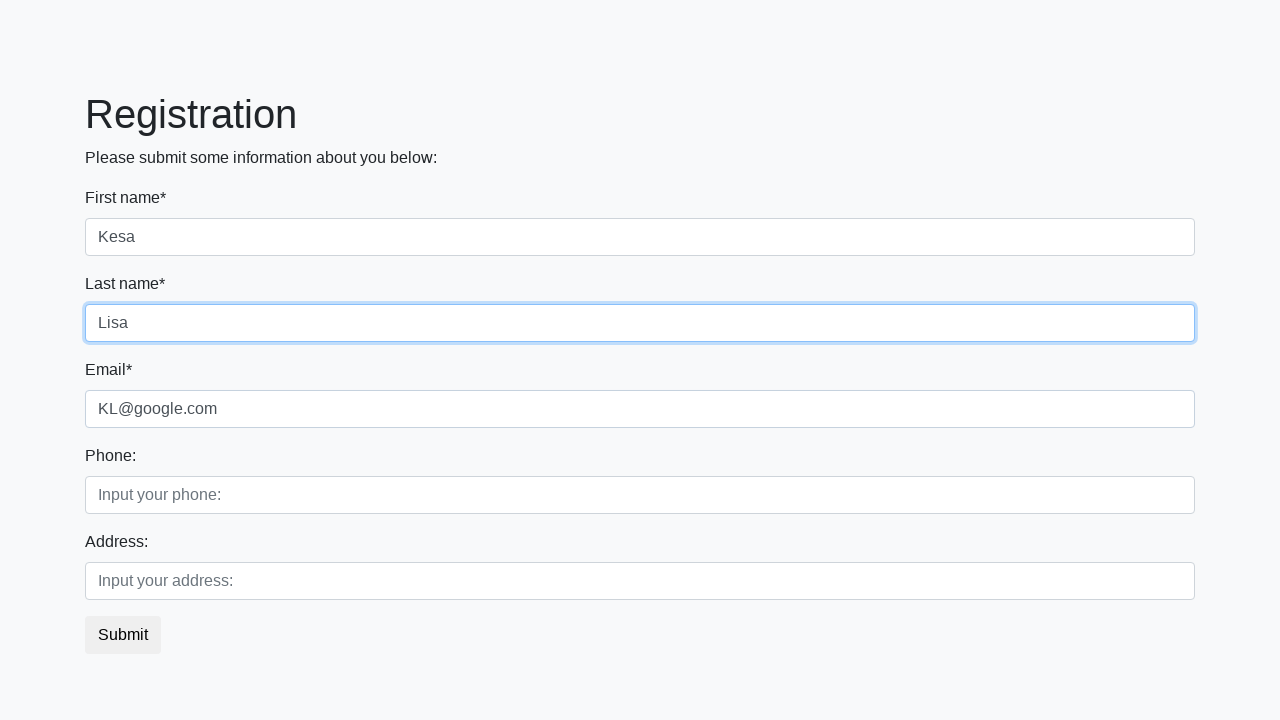

Clicked submit button at (123, 635) on button.btn
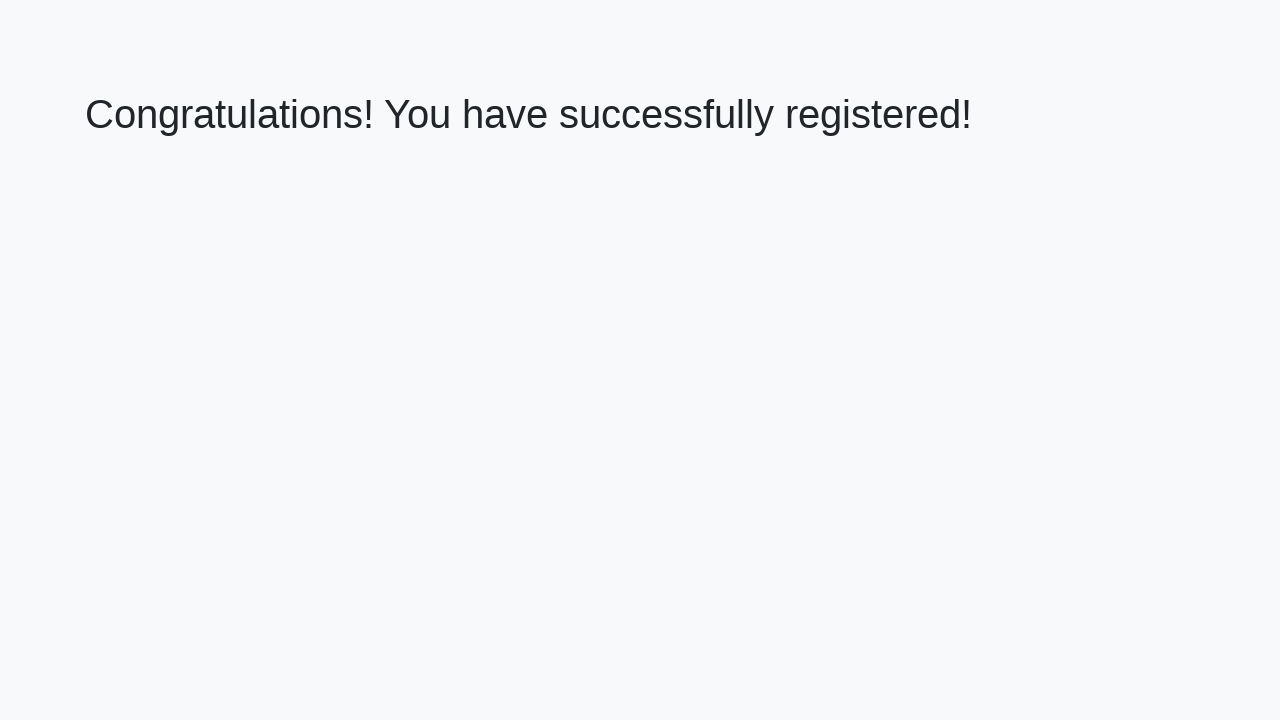

Success message heading loaded
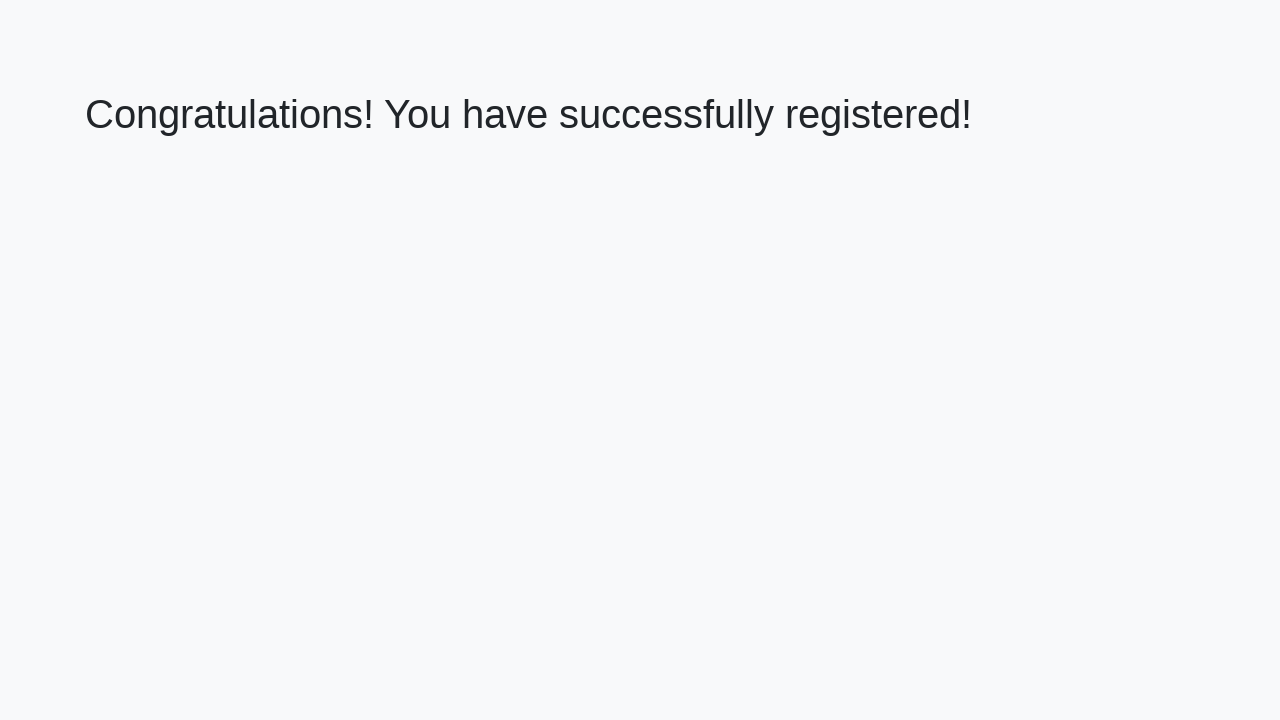

Retrieved success message text
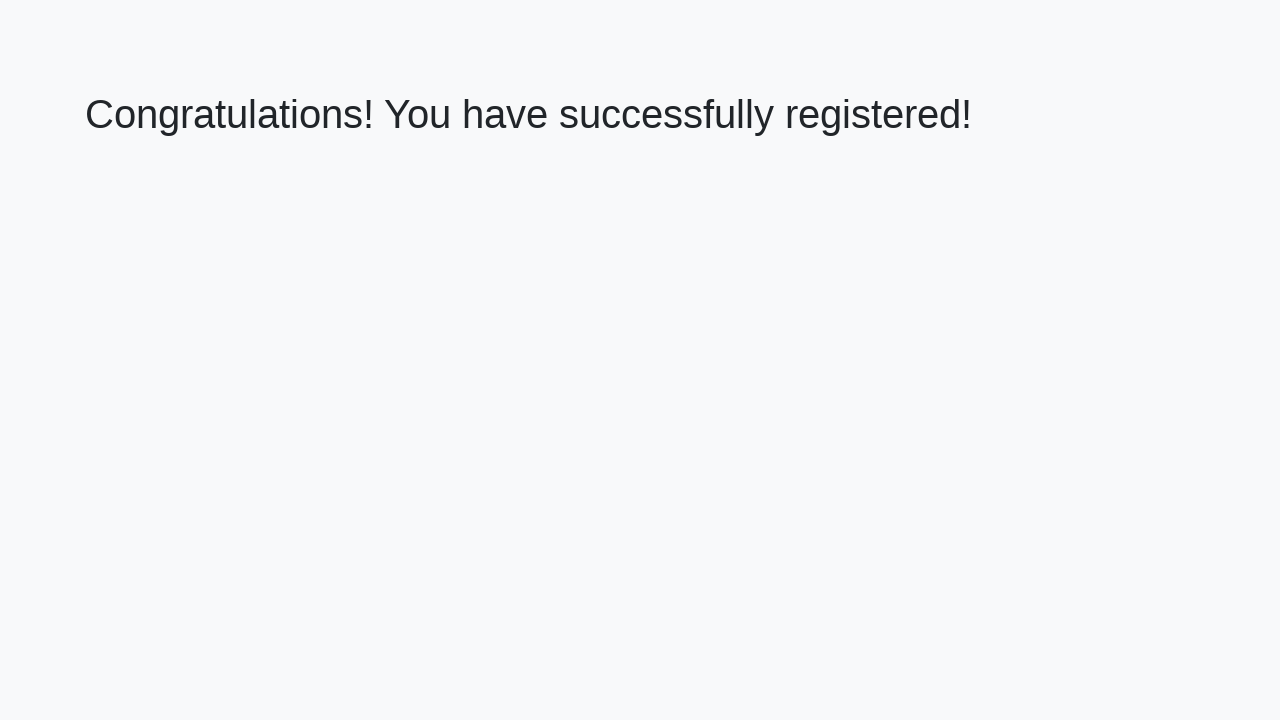

Verified success message: 'Congratulations! You have successfully registered!'
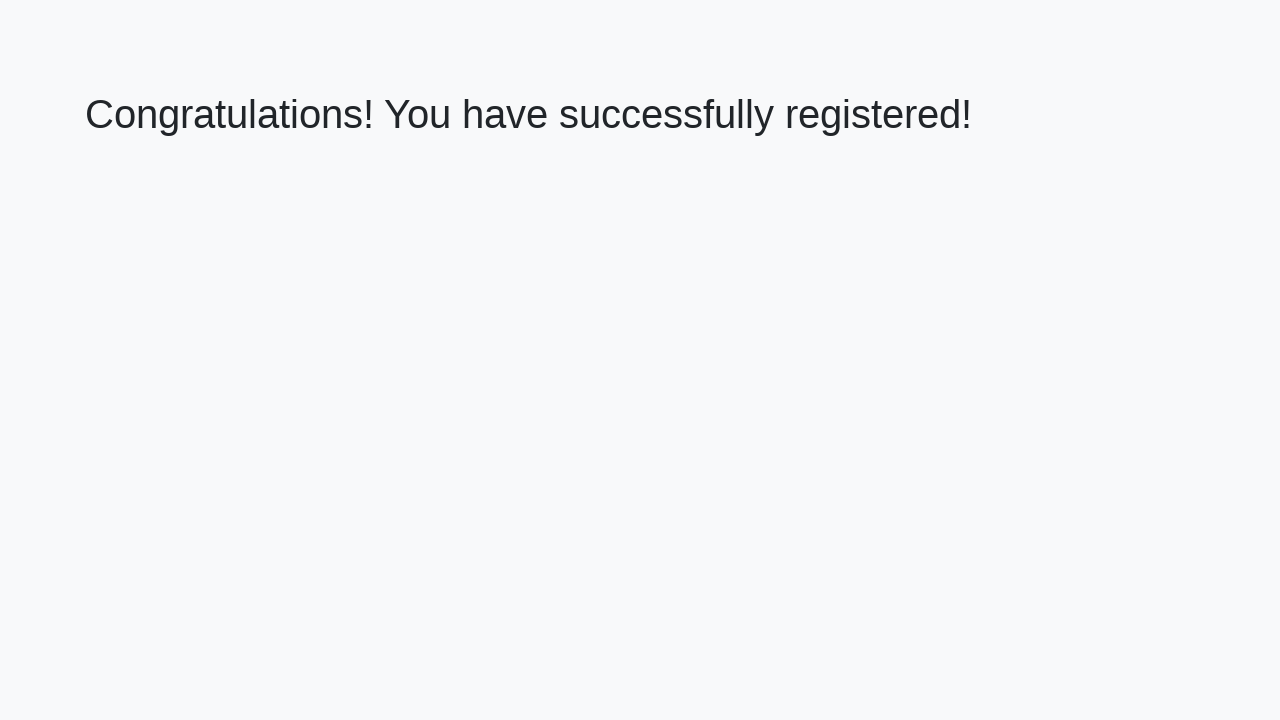

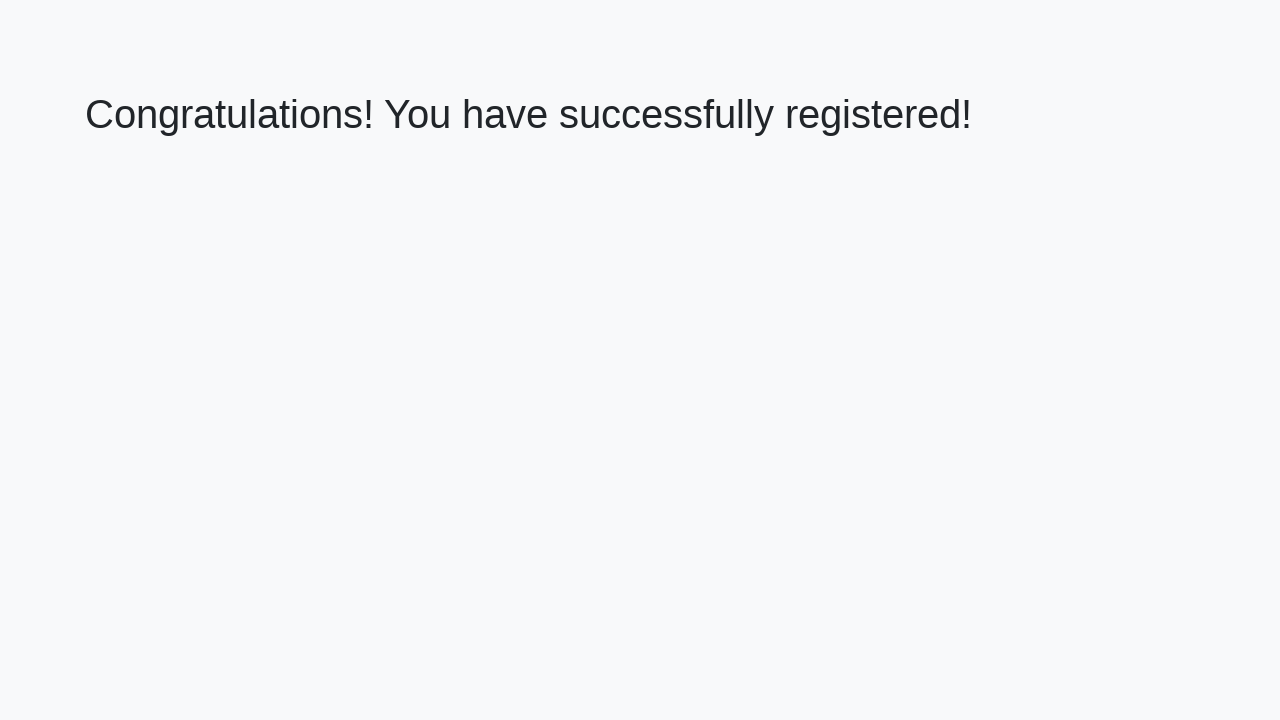